Tests filling out a practice form with personal information including name, email, gender, phone number, date of birth, hobbies selection, and form submission.

Starting URL: https://demoqa.com/automation-practice-form

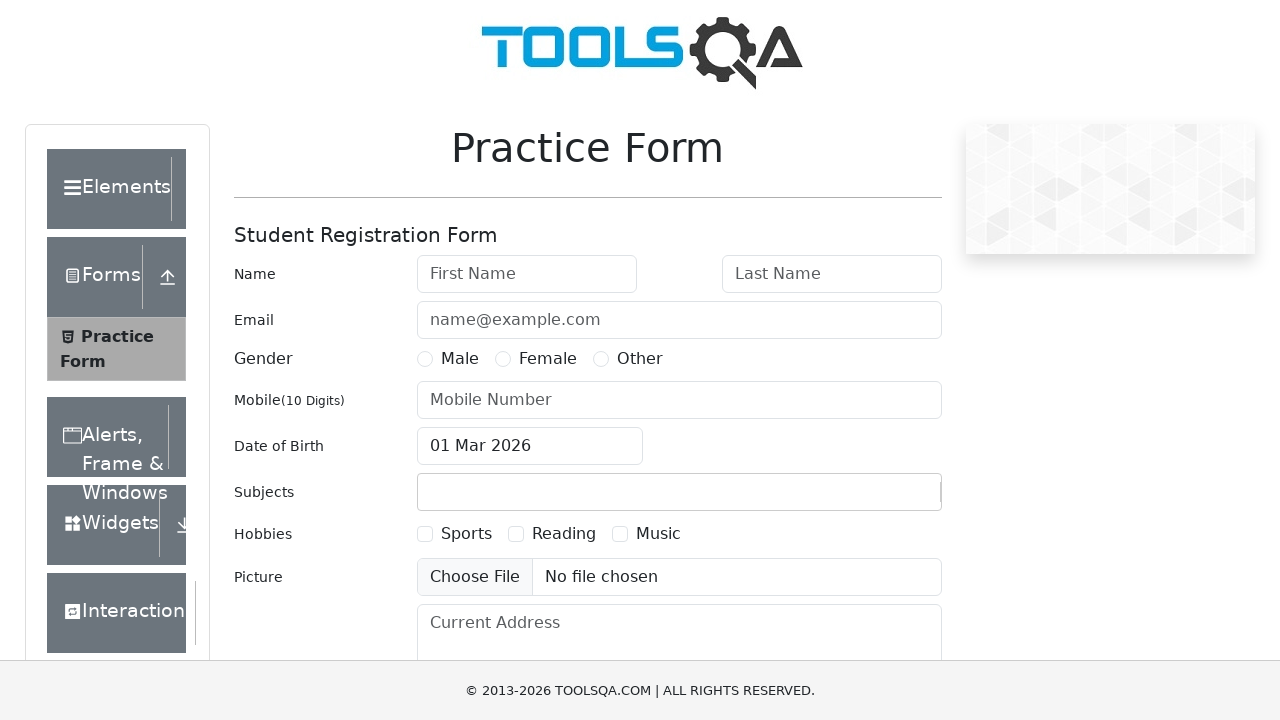

Filled first name field with 'Marcus' on #firstName
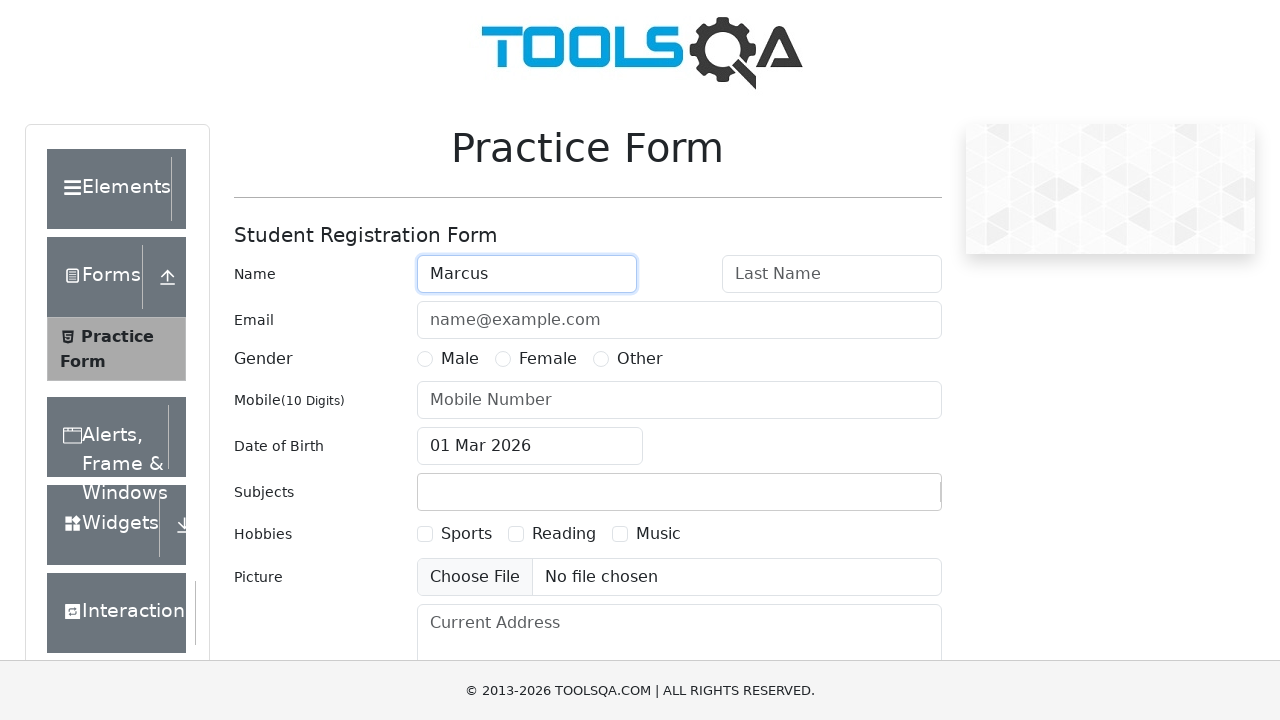

Filled last name field with 'Thompson' on #lastName
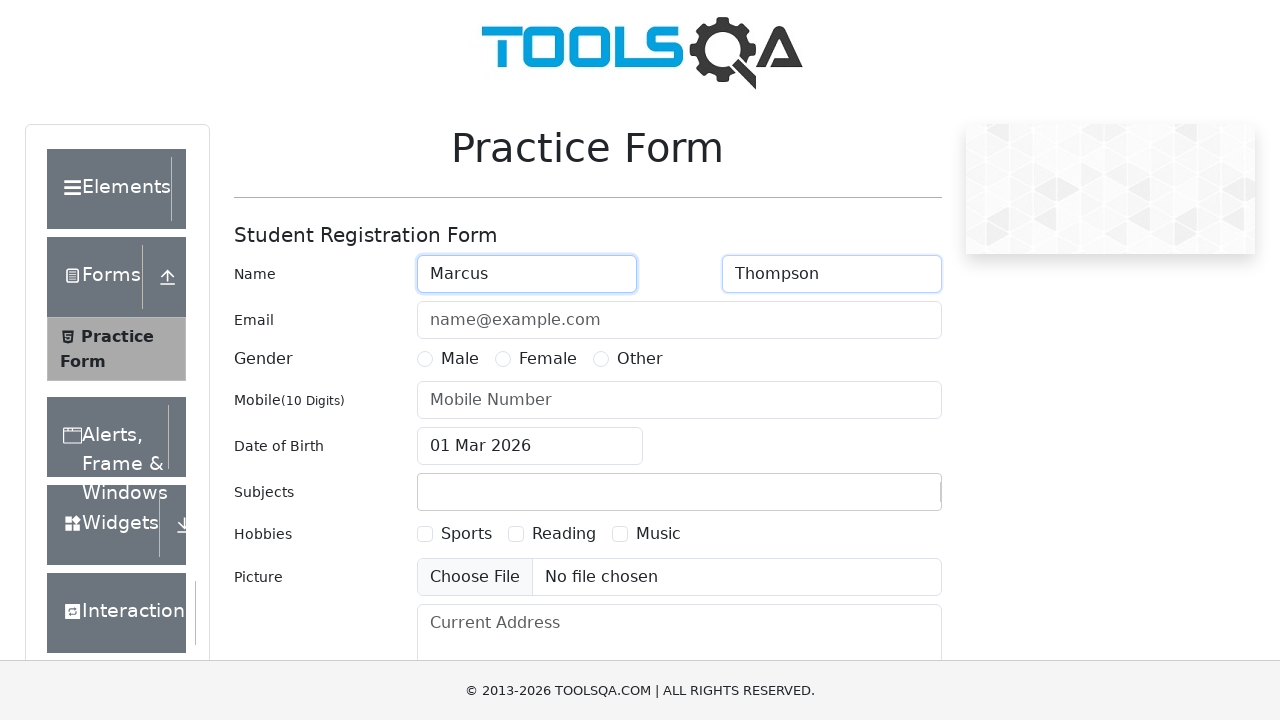

Filled email field with 'marcus.thompson@example.com' on #userEmail
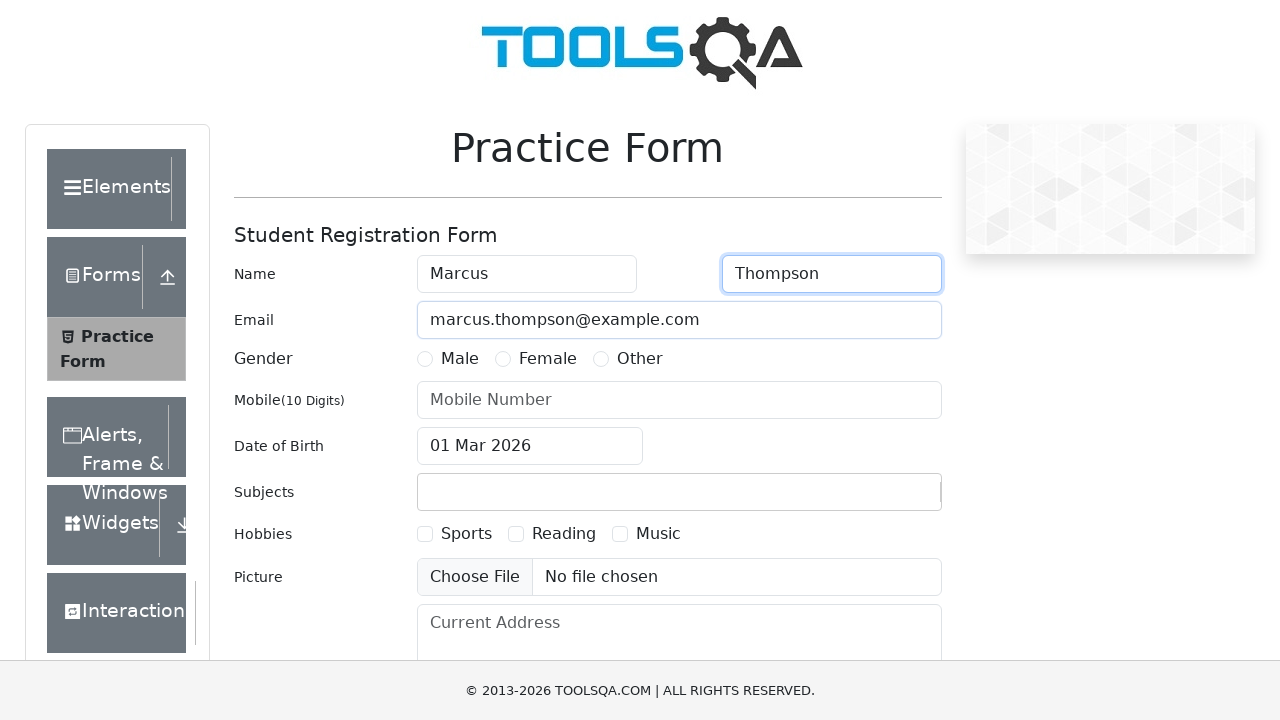

Selected Male gender option at (460, 359) on label[for='gender-radio-1']
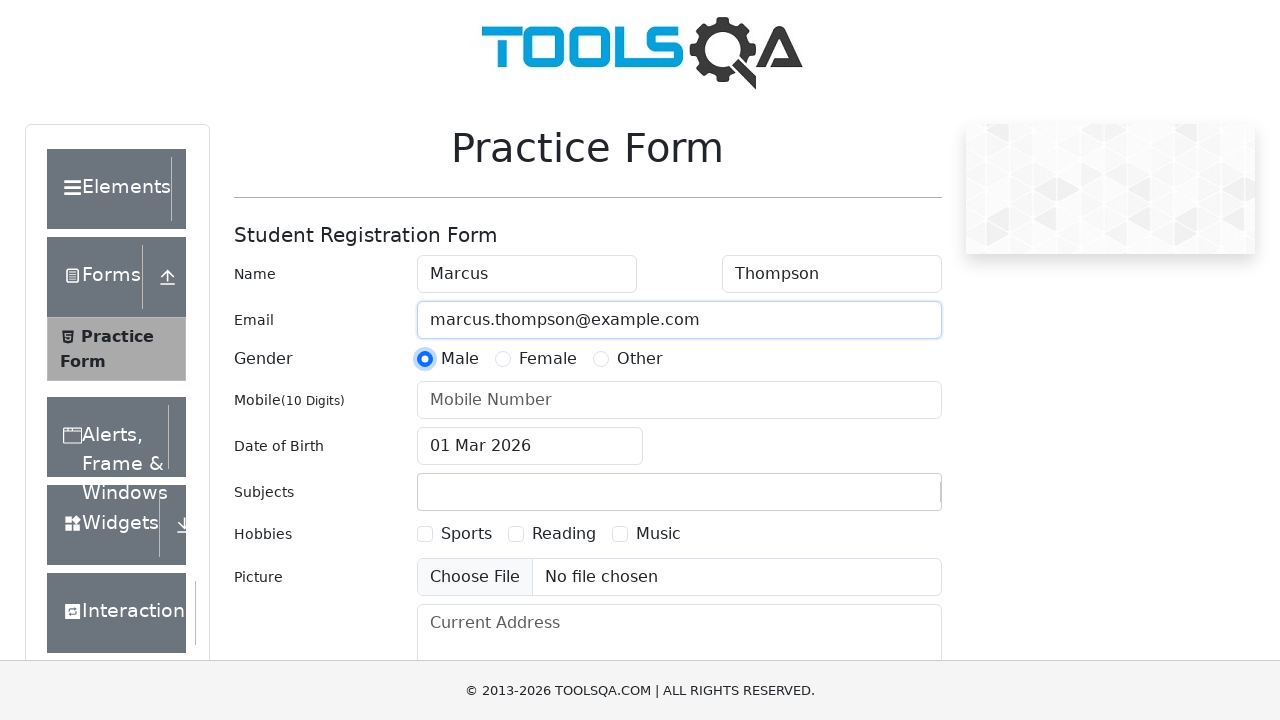

Filled phone number field with '5551234567' on #userNumber
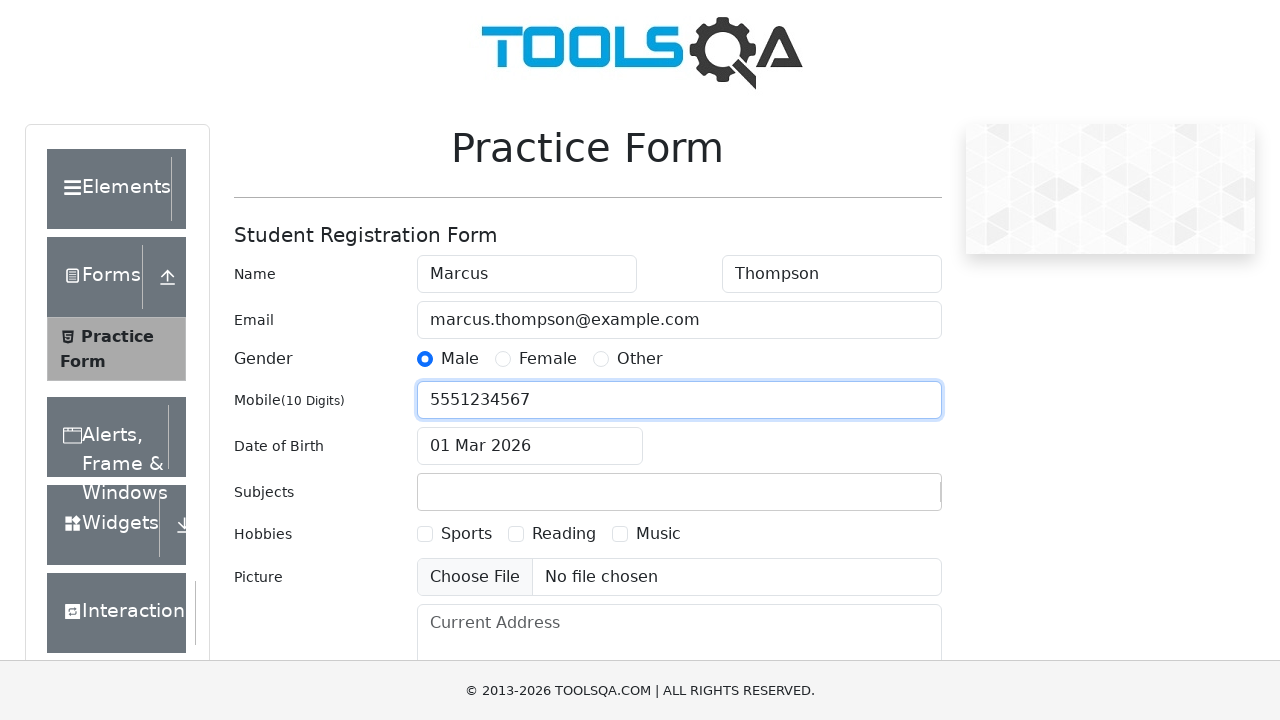

Clicked date of birth input to open date picker at (530, 446) on #dateOfBirthInput
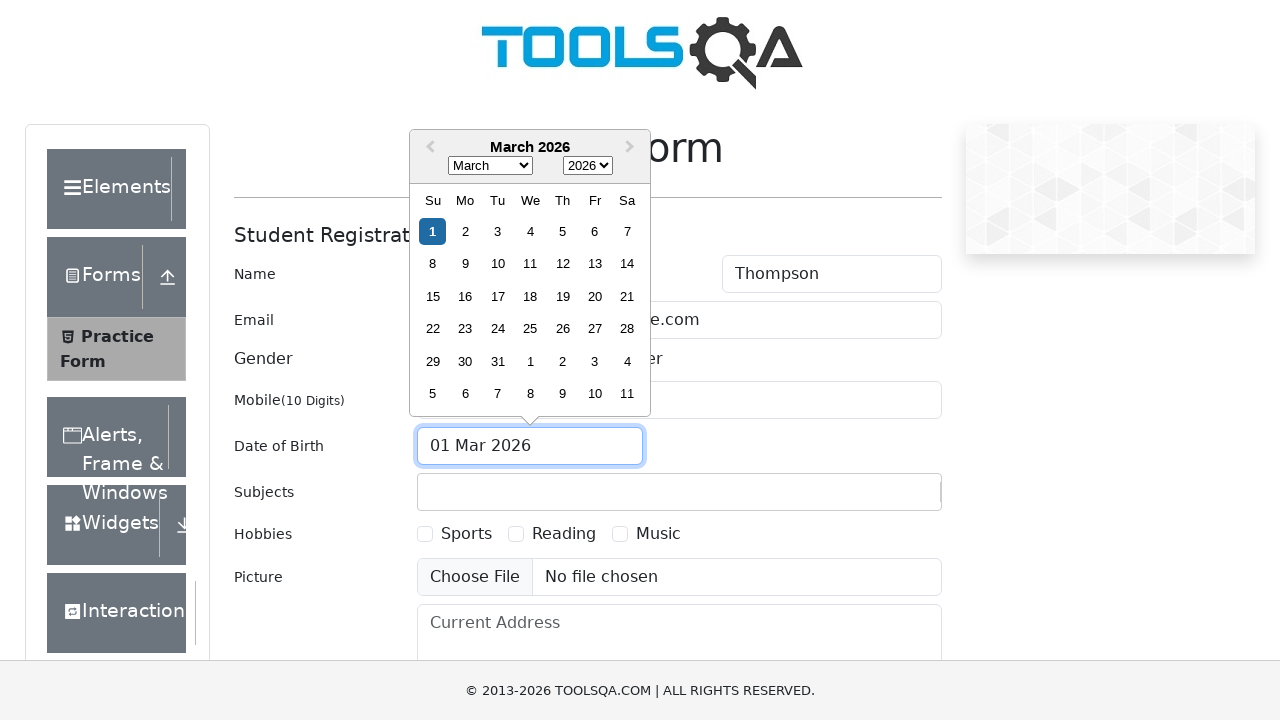

Selected March from month dropdown on .react-datepicker__month-select
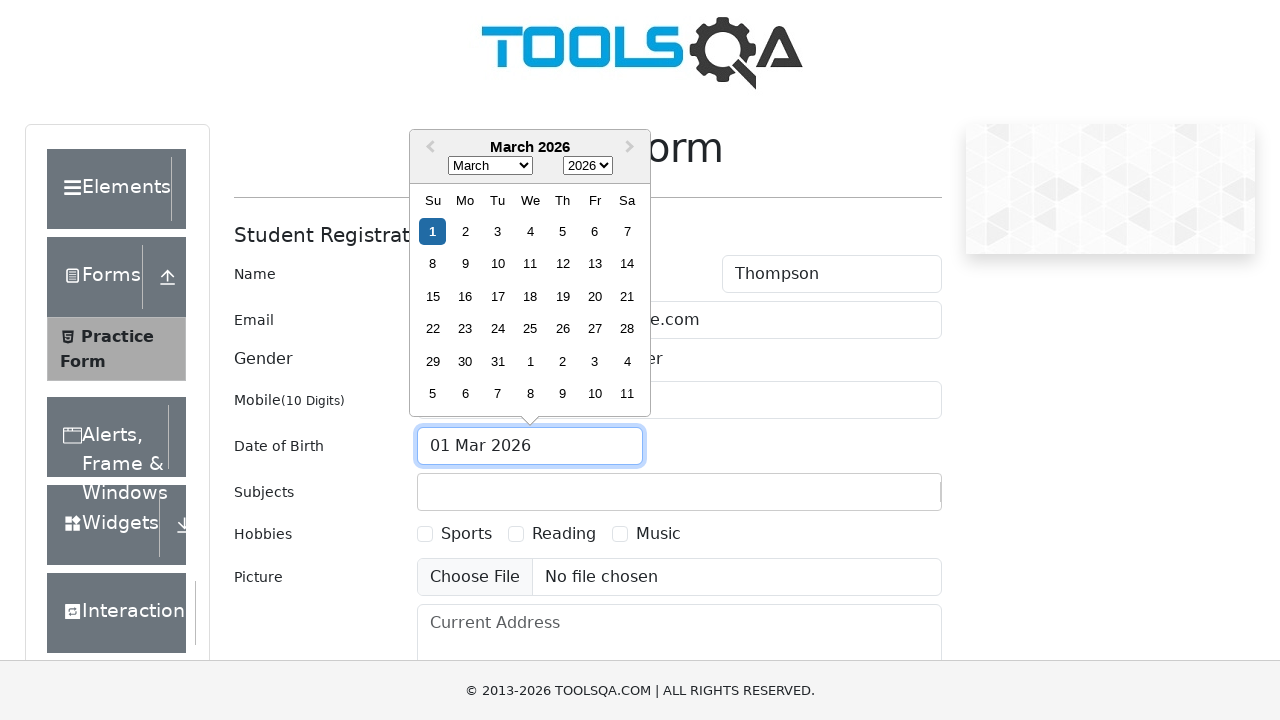

Selected 1991 from year dropdown on .react-datepicker__year-select
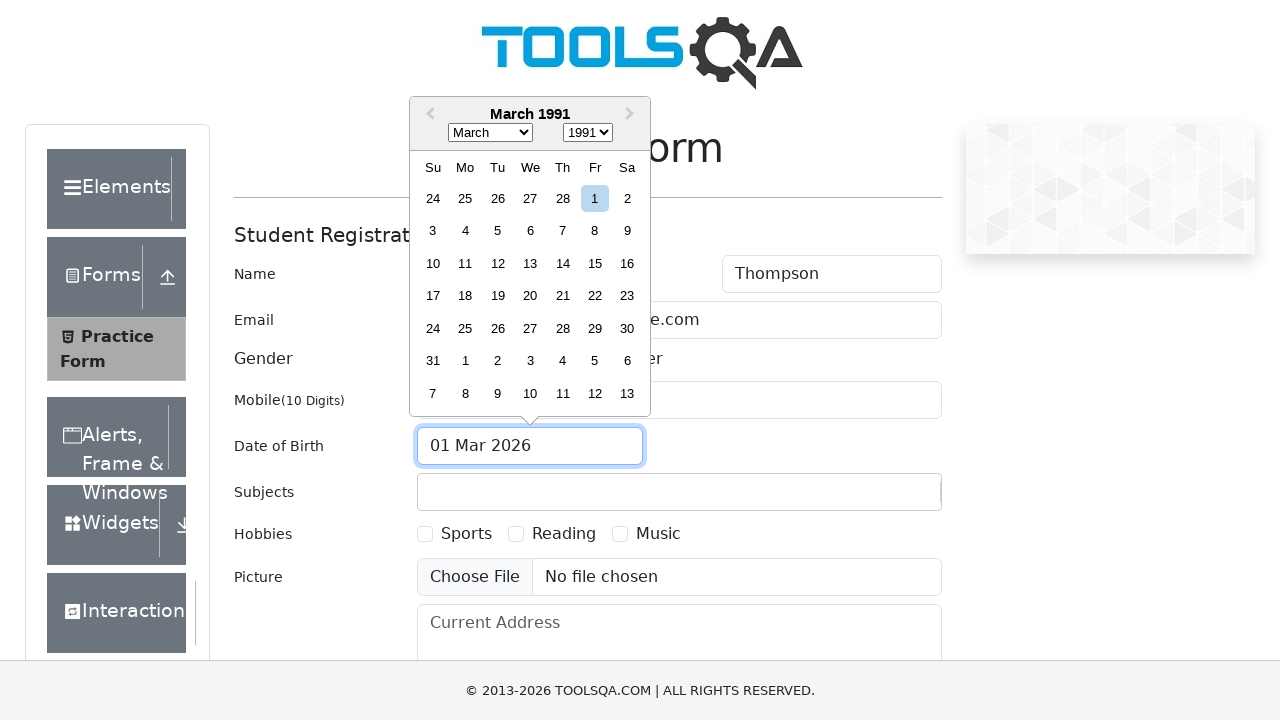

Selected day 21 (March 21st, 1991) at (562, 296) on div[aria-label='Choose Thursday, March 21st, 1991']
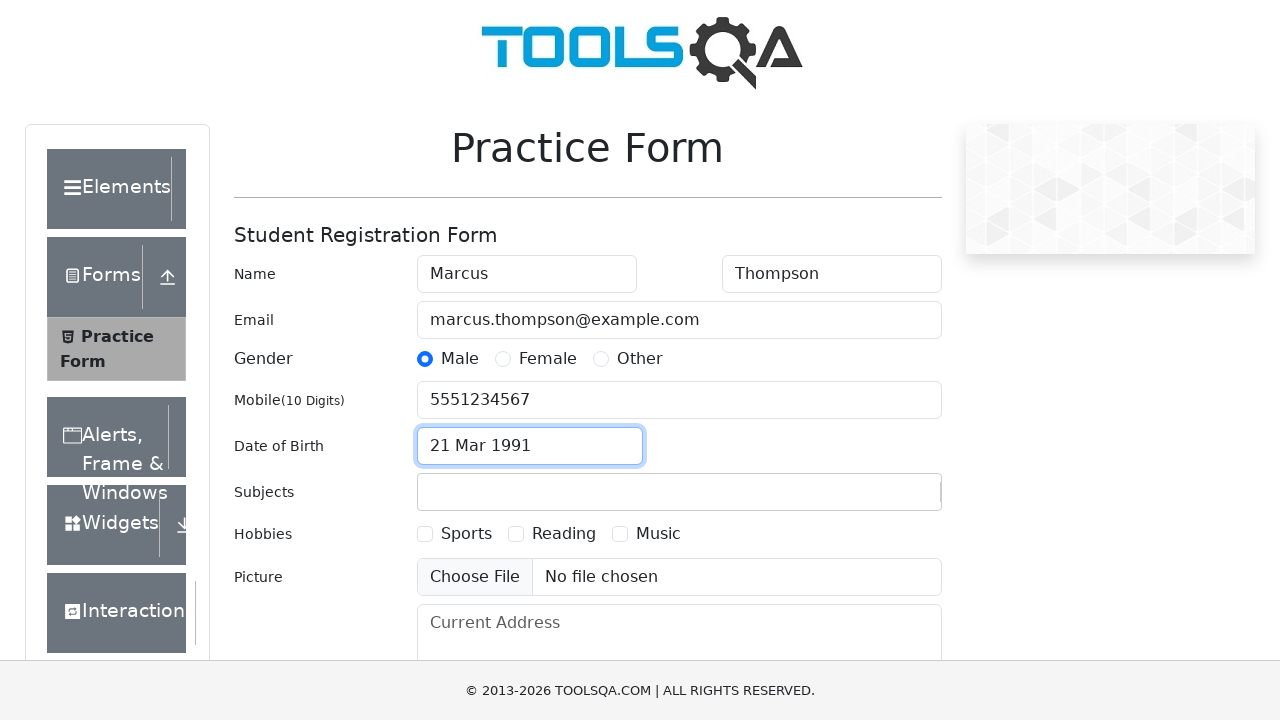

Selected Sports hobby checkbox at (466, 534) on label[for='hobbies-checkbox-1']
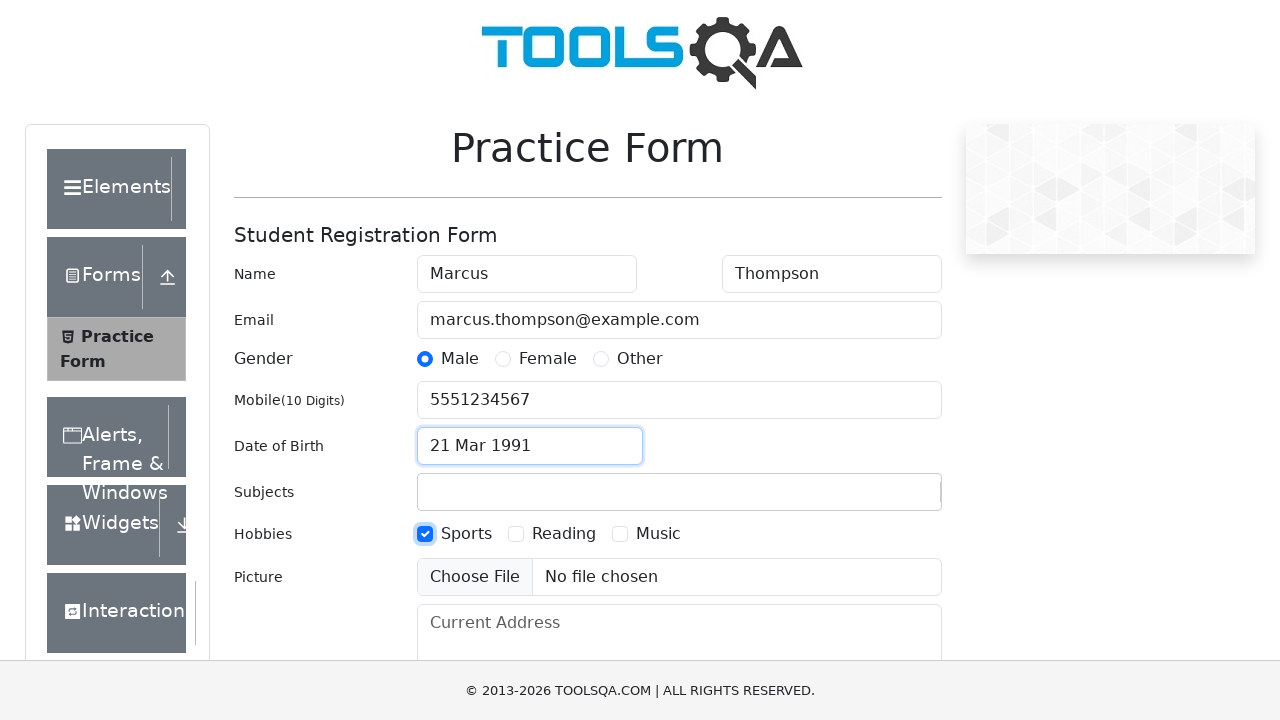

Selected Reading hobby checkbox at (564, 534) on label[for='hobbies-checkbox-2']
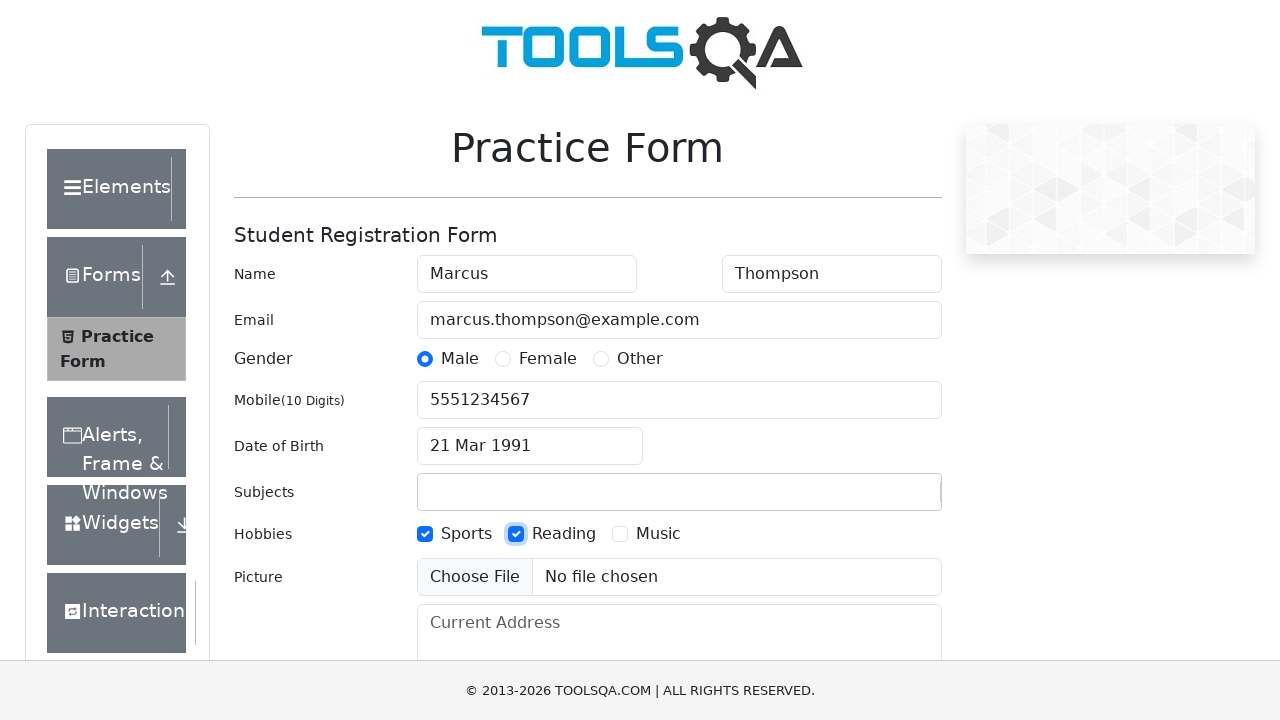

Selected Music hobby checkbox at (658, 534) on label[for='hobbies-checkbox-3']
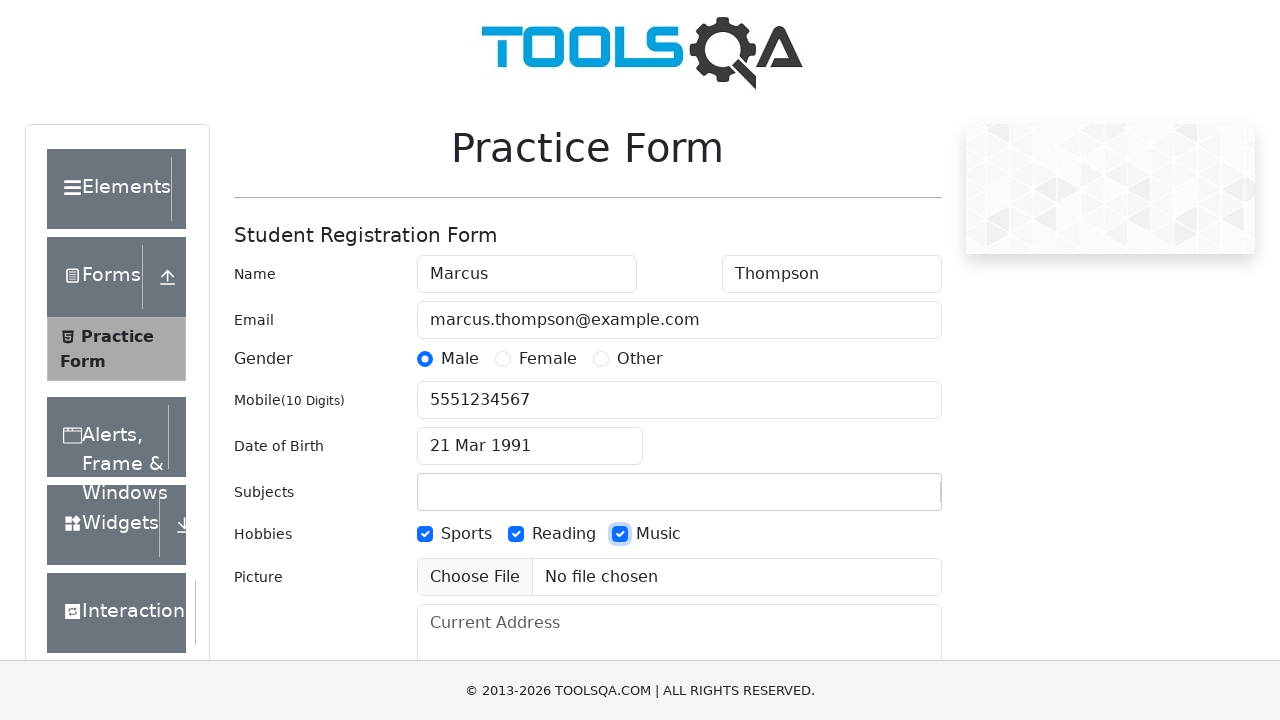

Clicked state dropdown to open options at (527, 437) on #state
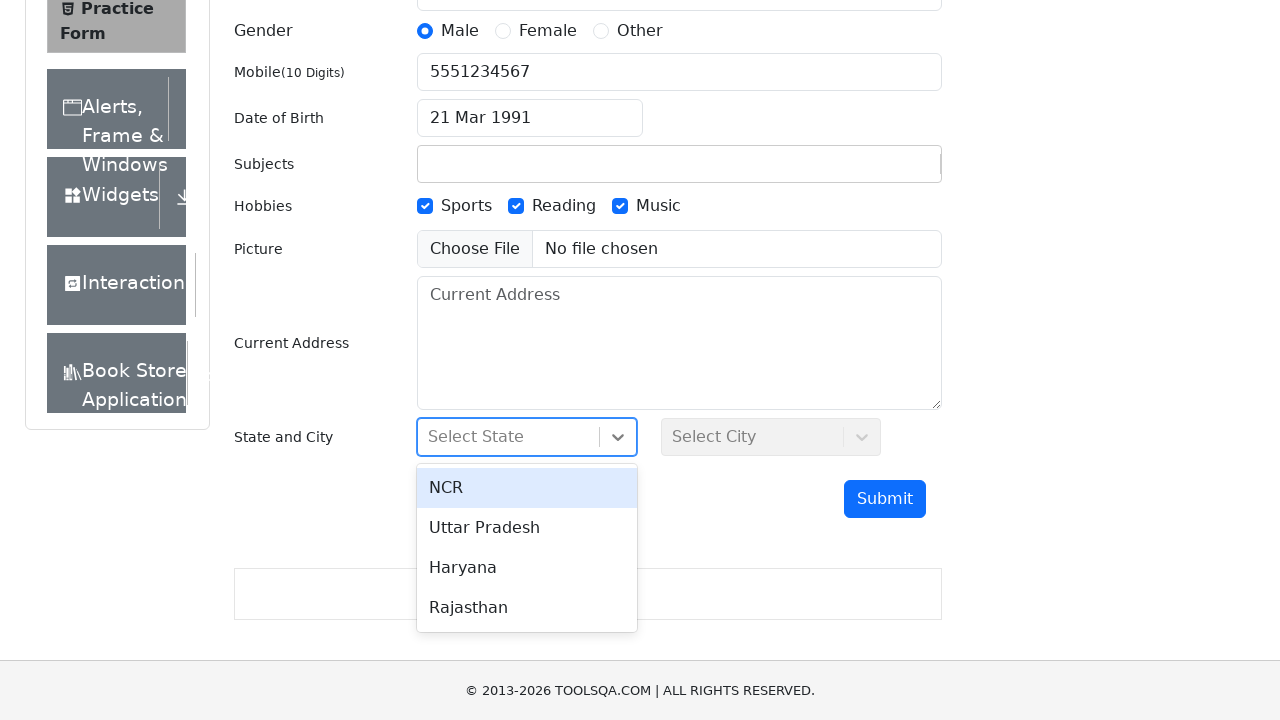

Selected first available state option at (527, 488) on #react-select-3-option-0
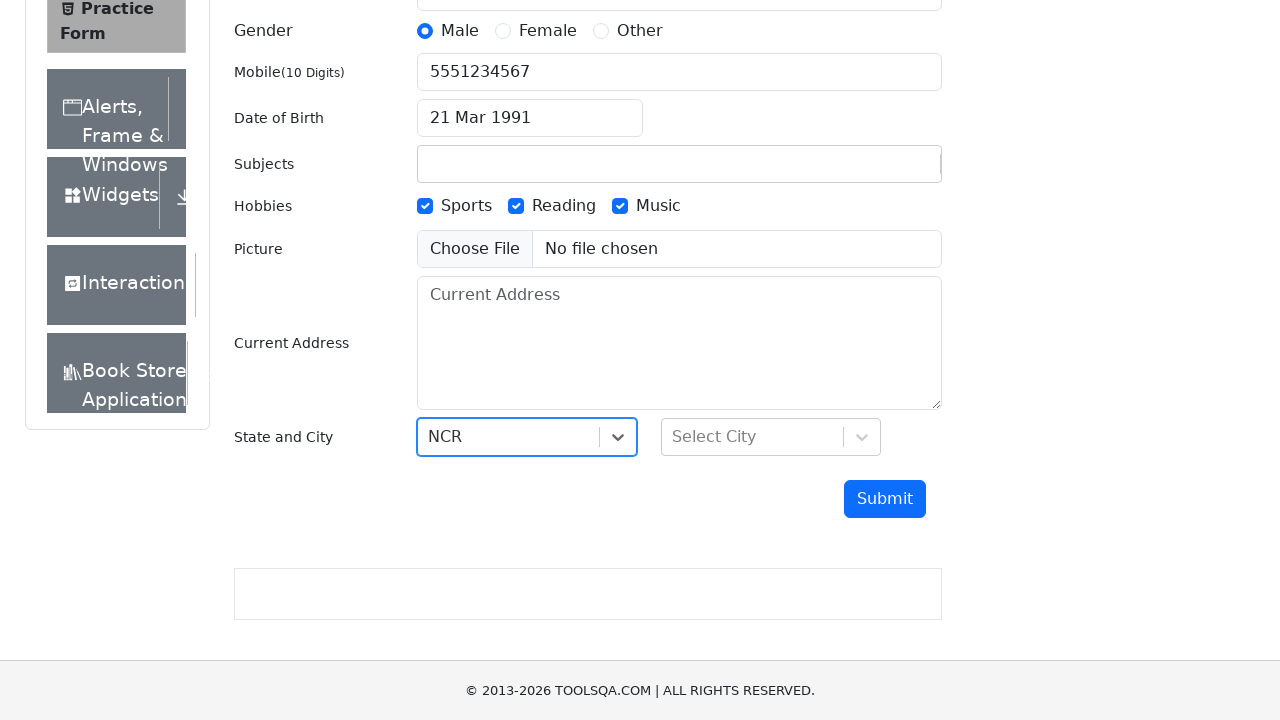

Scrolled to submit button
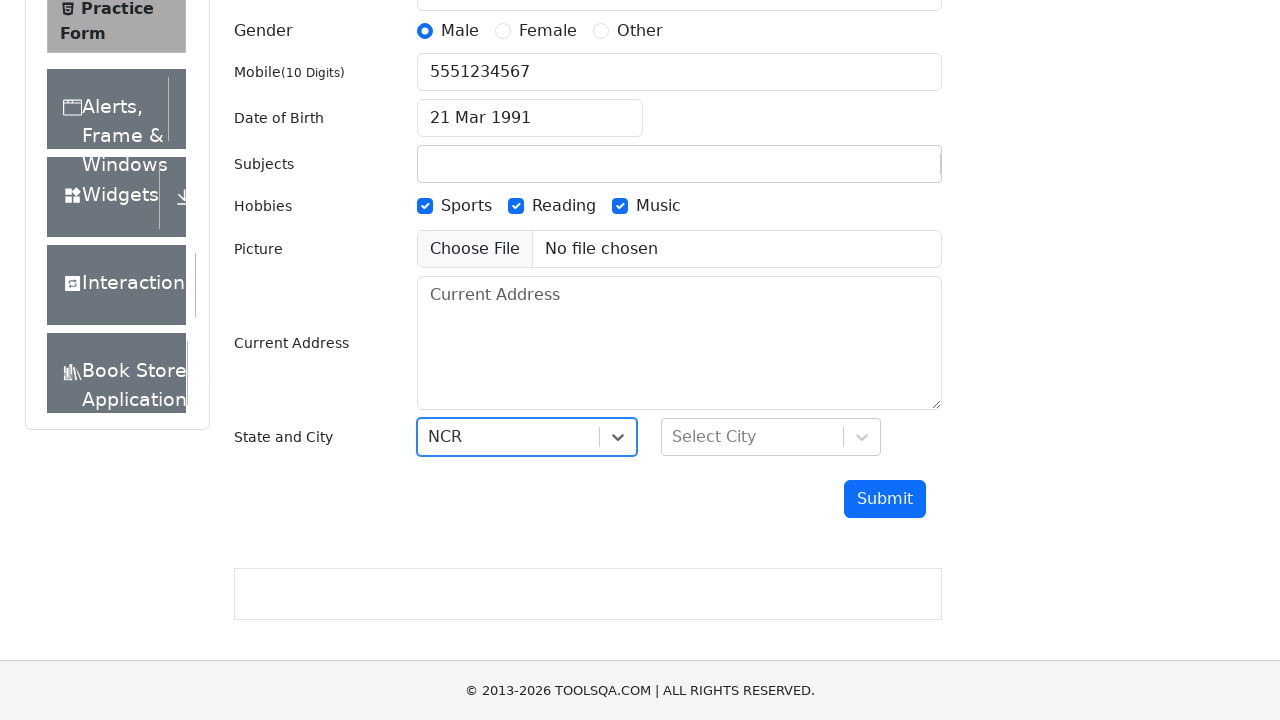

Clicked submit button to complete form submission at (885, 499) on #submit
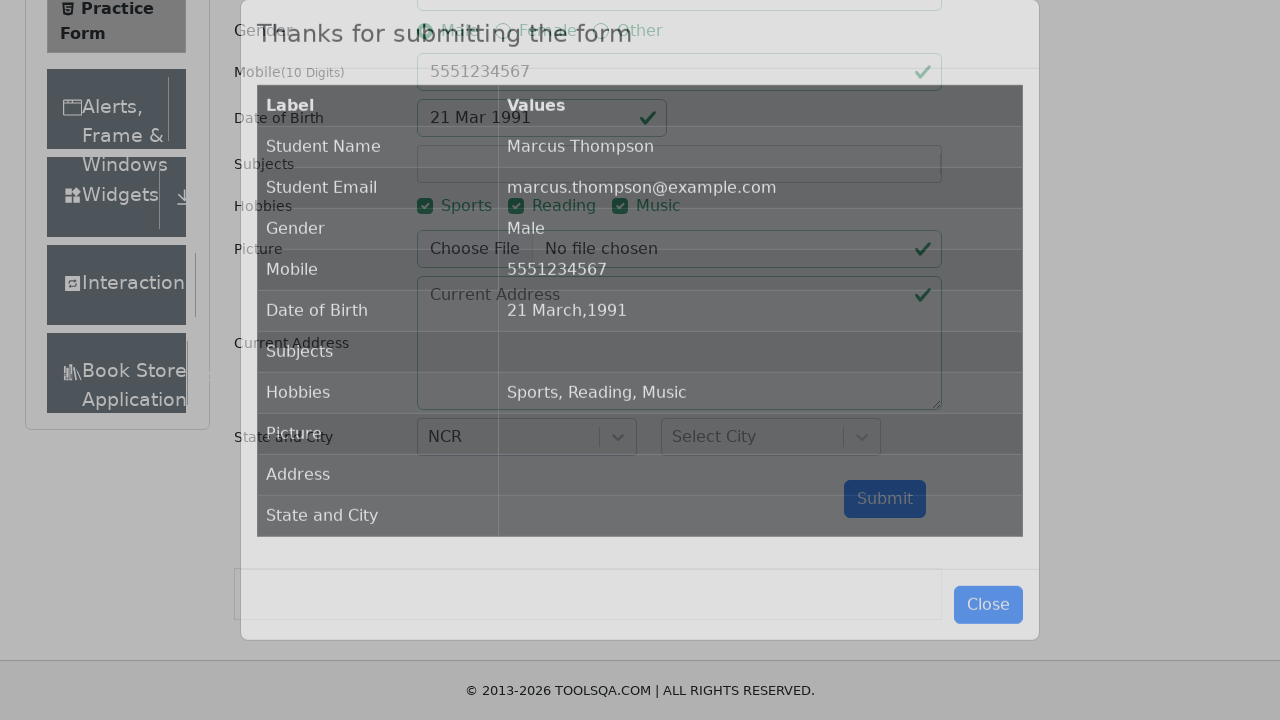

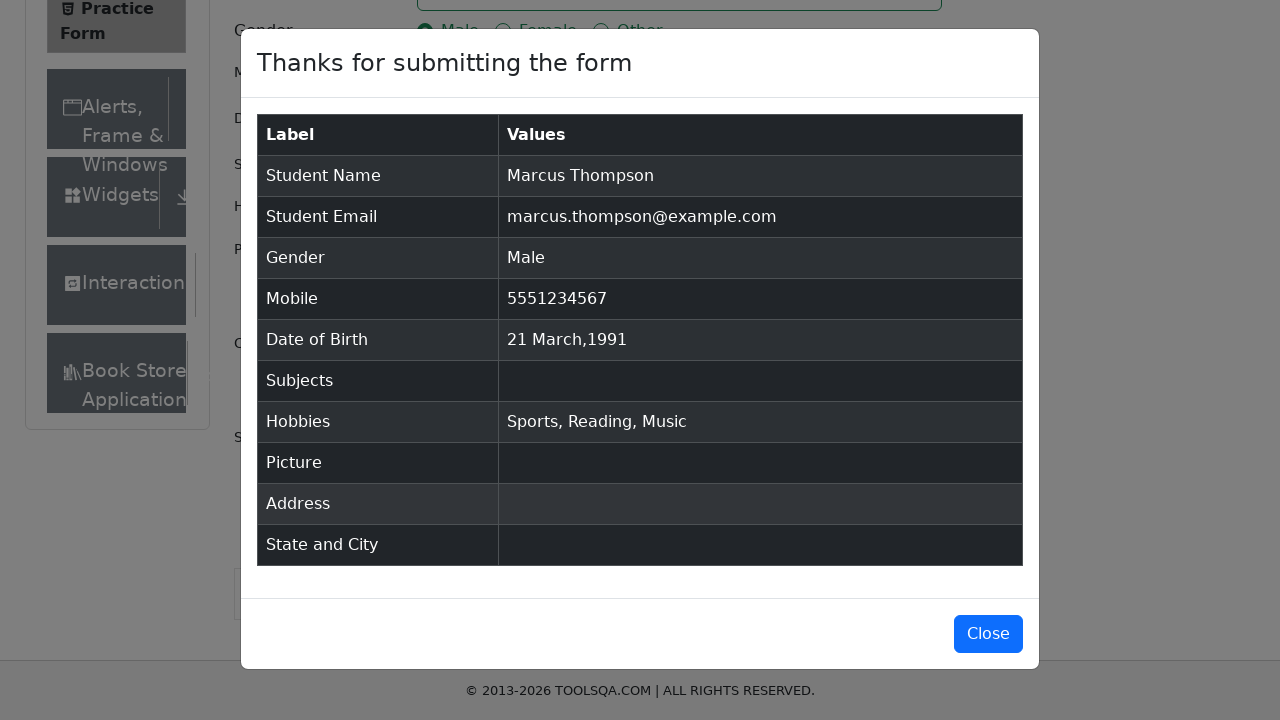